Tests the SpiceJet flight booking form by entering a departure city code (BLR - Bangalore) in the "From" input field

Starting URL: https://www.spicejet.com/

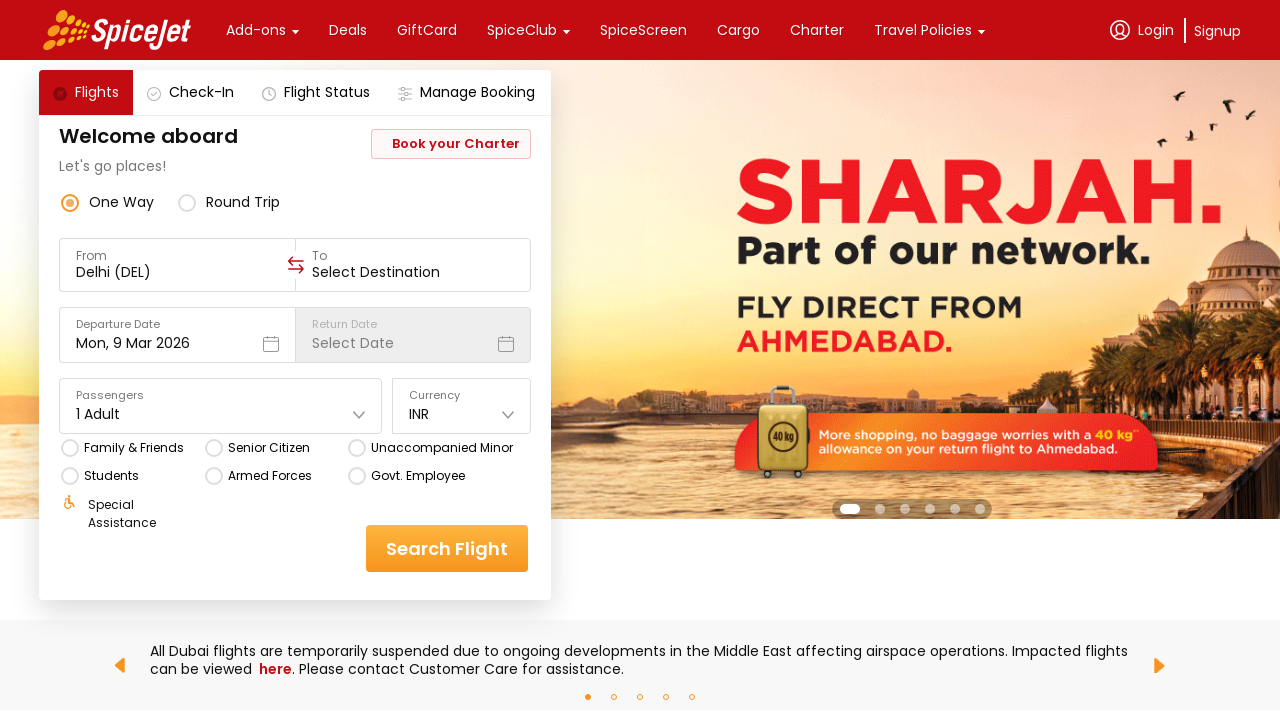

Entered departure city code 'BLR' (Bangalore) in the From field on input >> nth=0
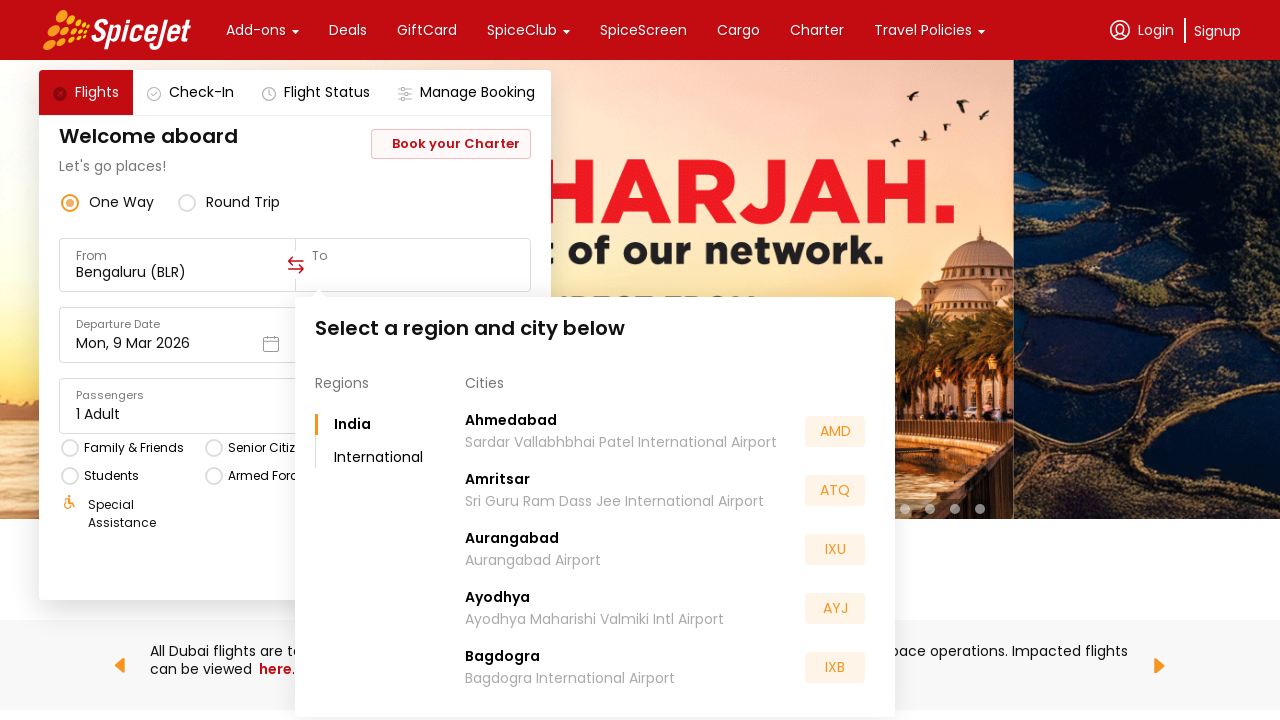

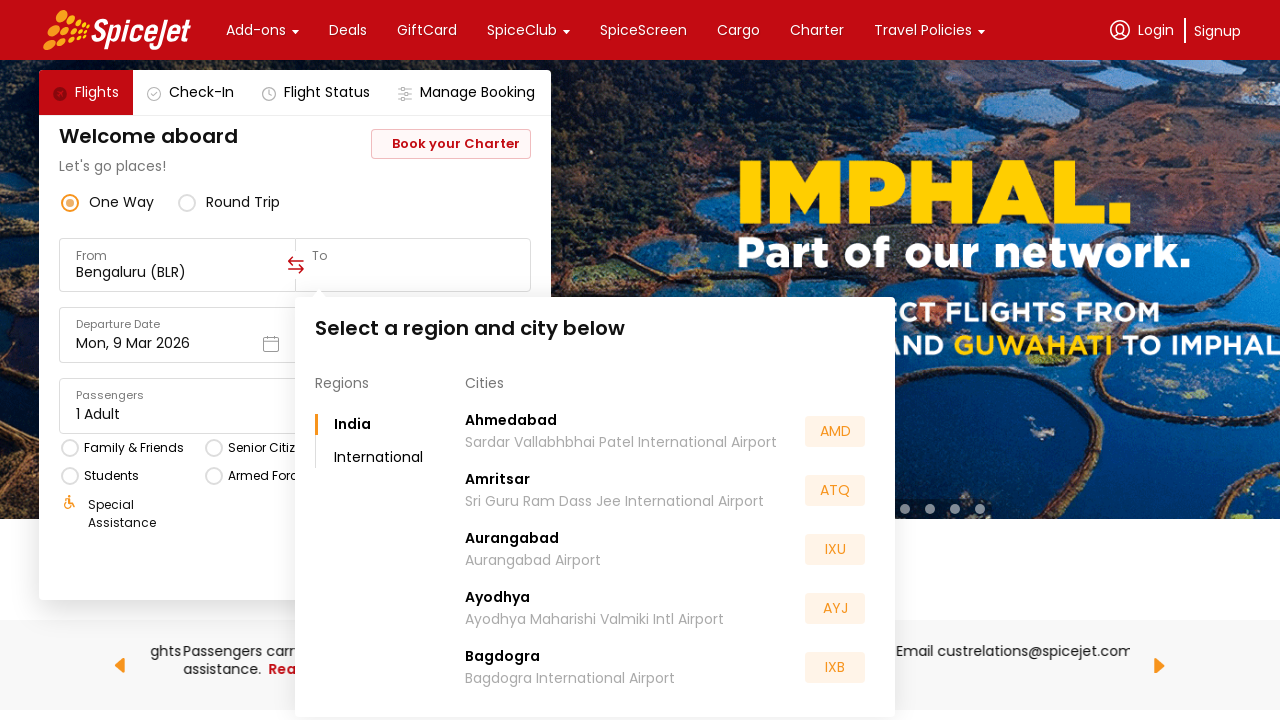